Tests JavaScript alert functionality by clicking the JS Alert button and accepting the alert dialog

Starting URL: https://the-internet.herokuapp.com/javascript_alerts

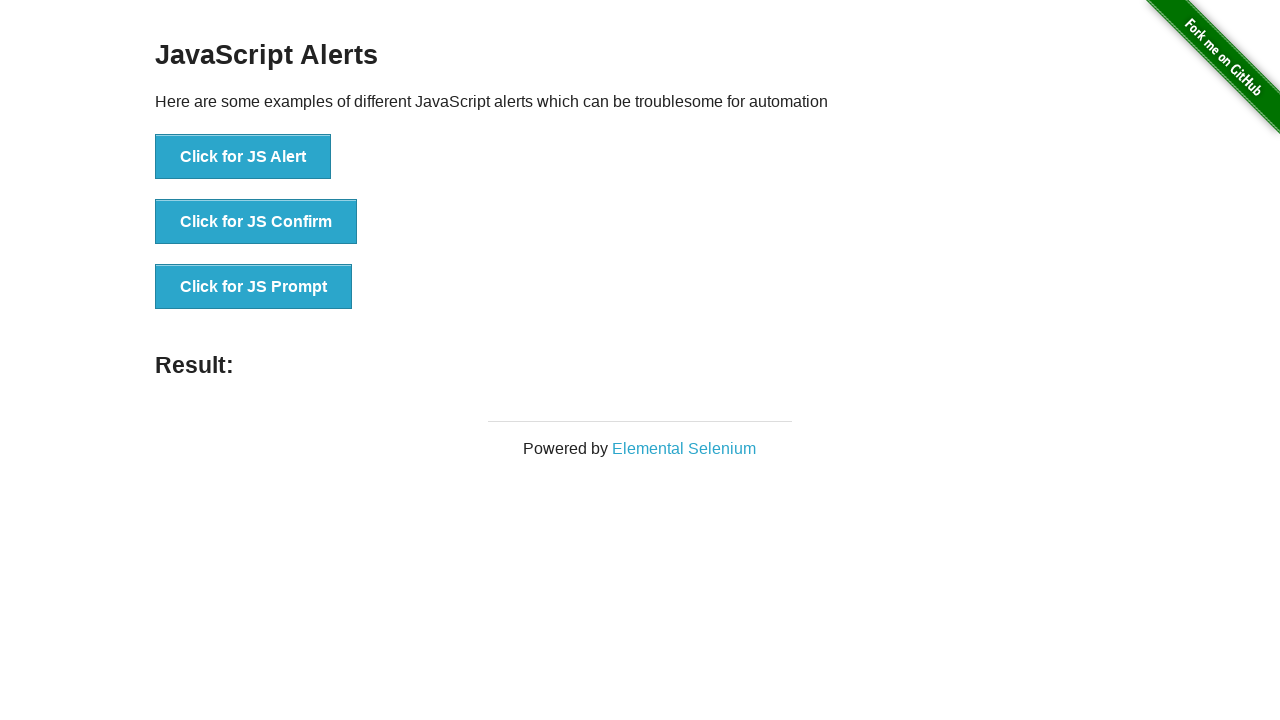

Clicked the JS Alert button at (243, 157) on button:text('Click for JS Alert')
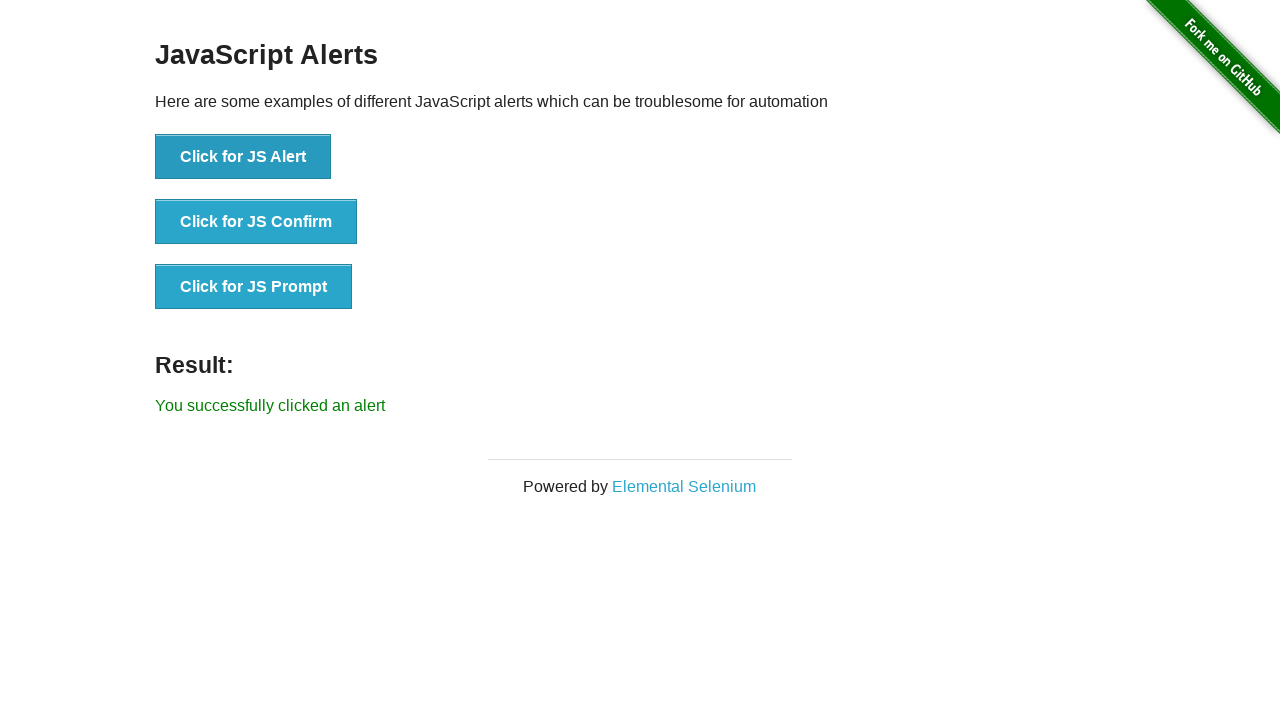

Set up dialog handler to accept alerts
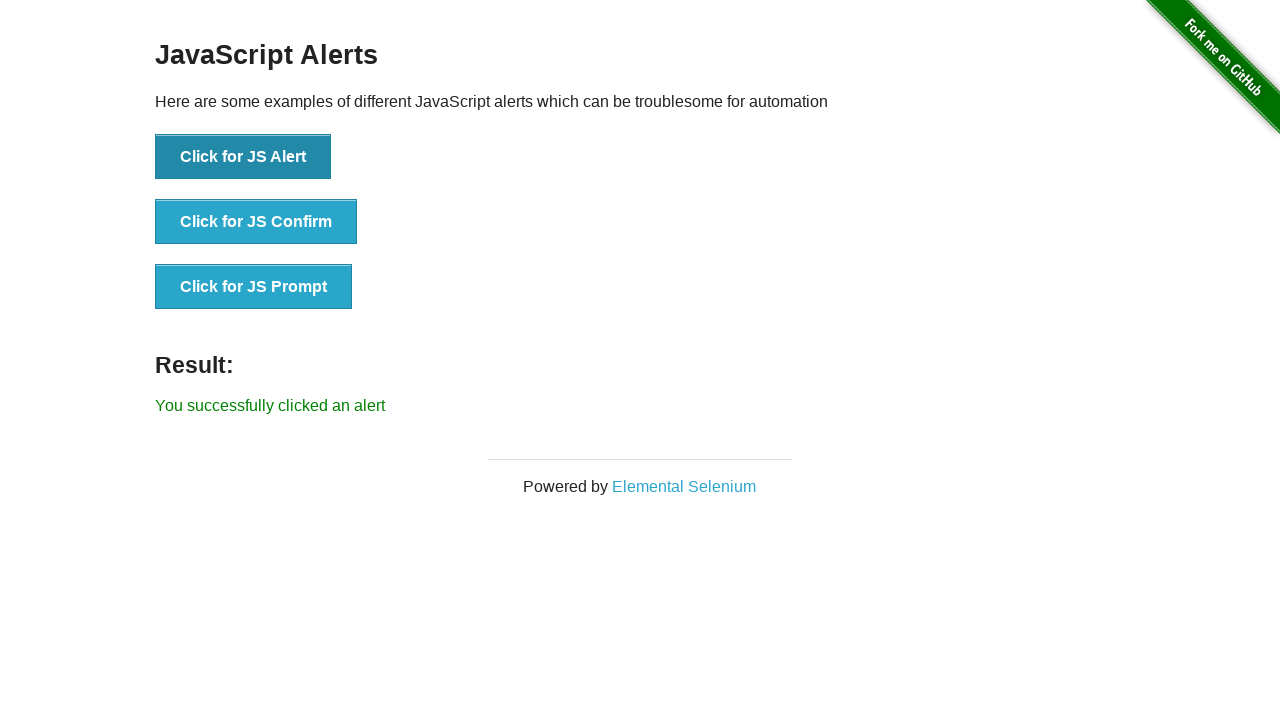

Verified success message appeared after accepting alert
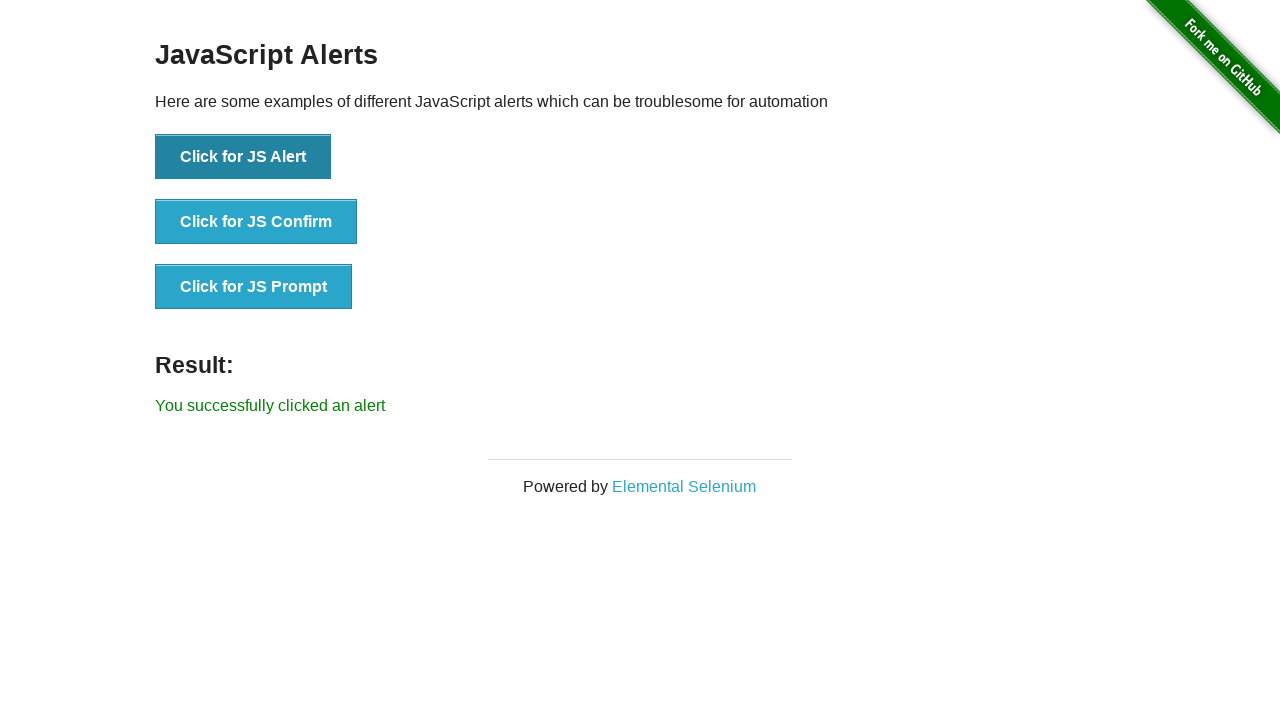

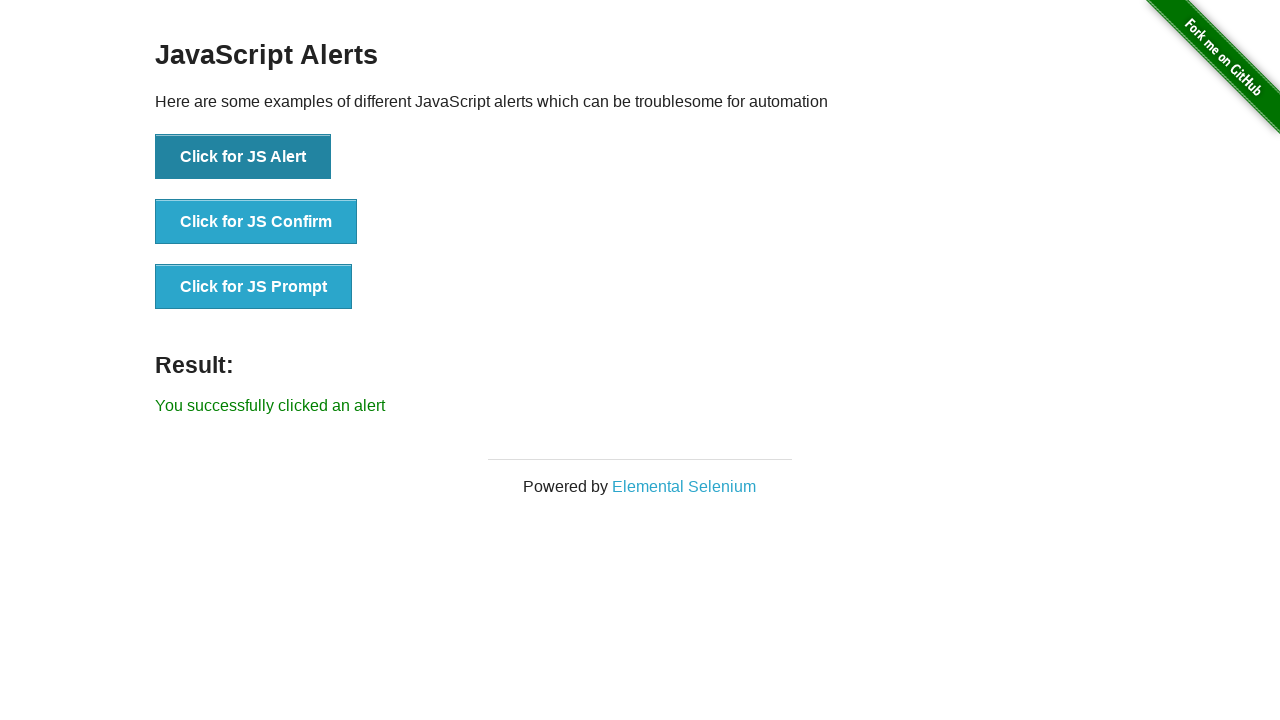